Tests the contact form submission by filling in name, email, subject and comment fields, then verifying successful submission

Starting URL: https://alchemy.hguy.co/lms

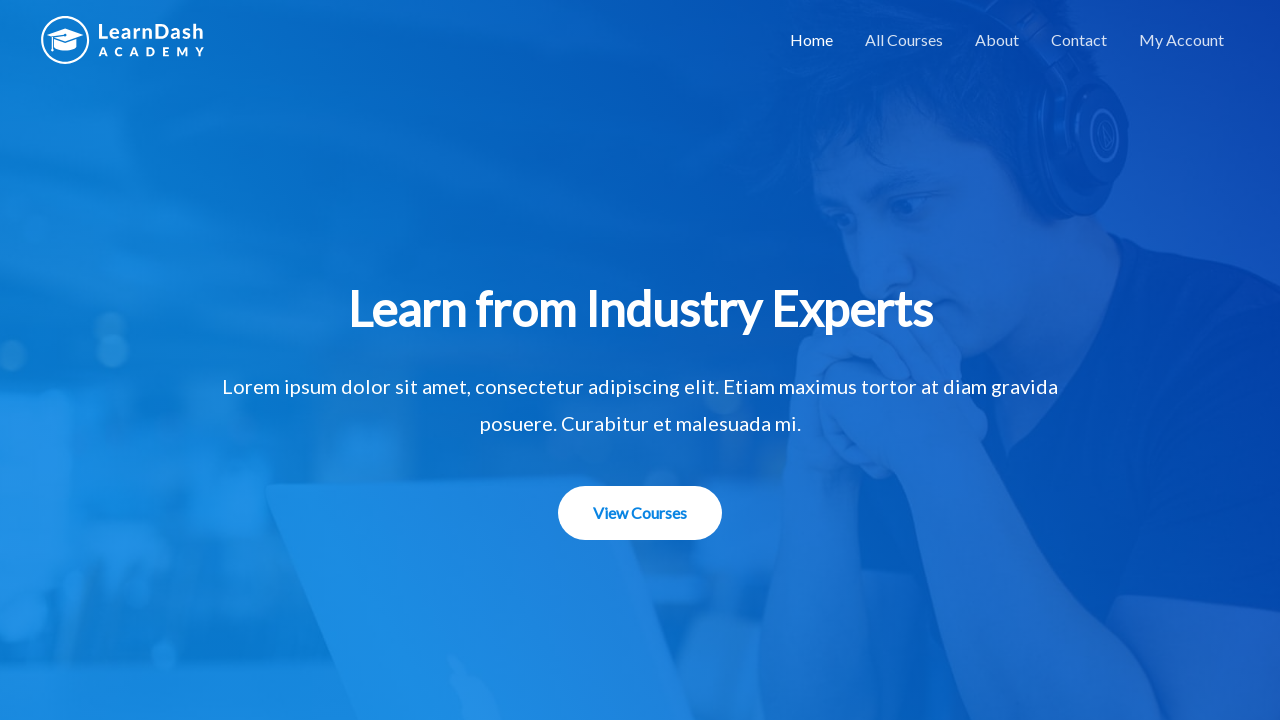

Clicked contact link in navigation menu at (1079, 40) on xpath=//ul[@id='primary-menu']/li[4]/a
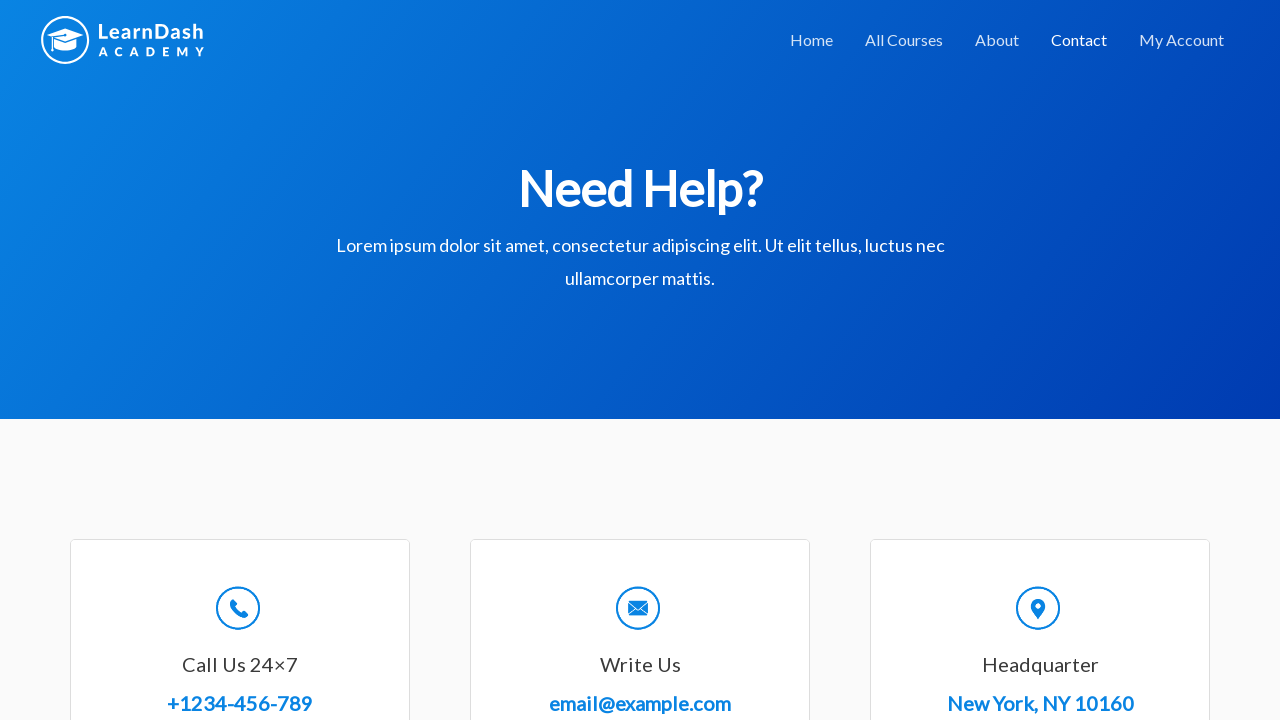

Contact form loaded successfully
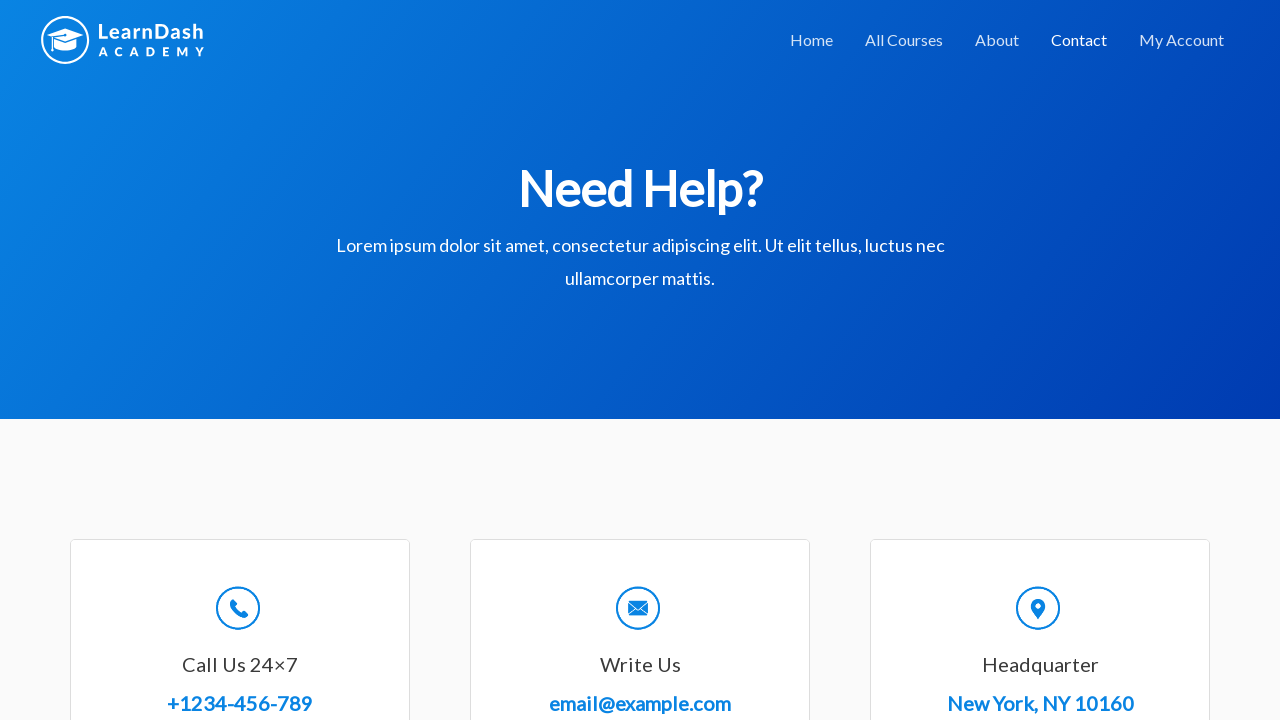

Filled name field with 'John Smith' on //input[@id='wpforms-8-field_0']
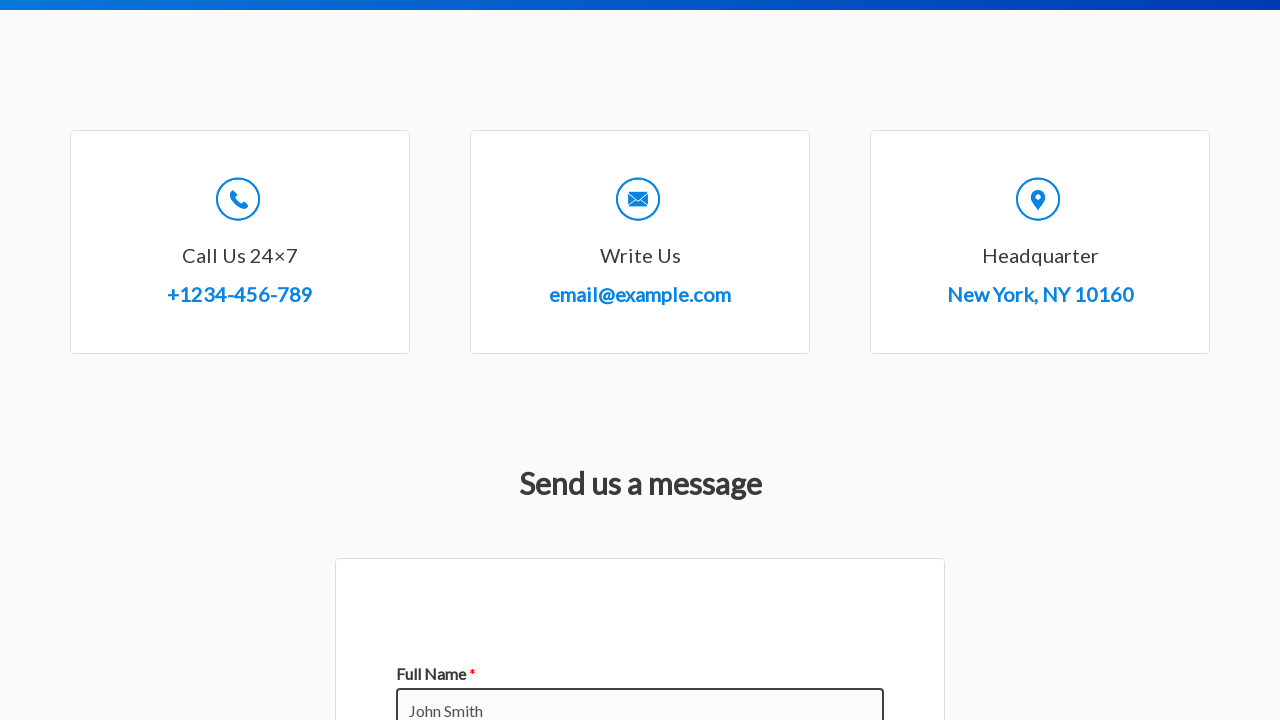

Filled email field with 'john.smith@example.com' on //input[@id='wpforms-8-field_1']
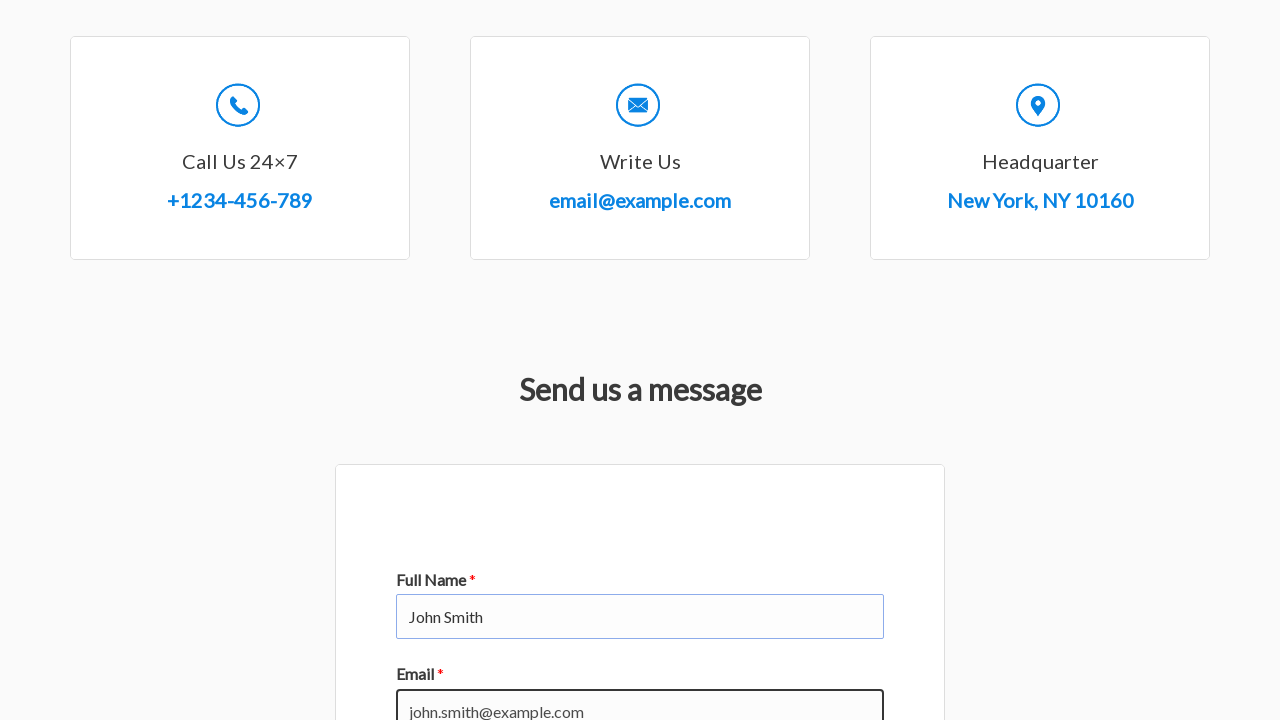

Filled subject field with 'Test Inquiry' on //input[@id='wpforms-8-field_3']
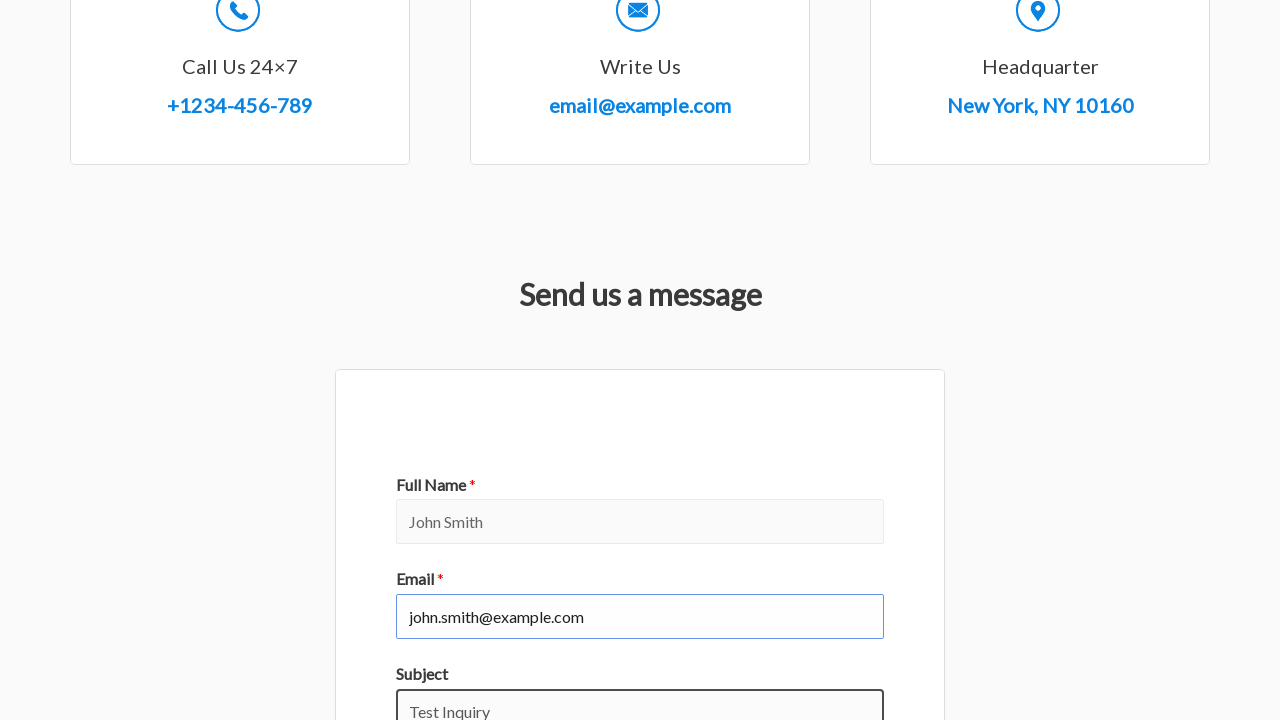

Filled comment field with test message on //textarea[@id='wpforms-8-field_2']
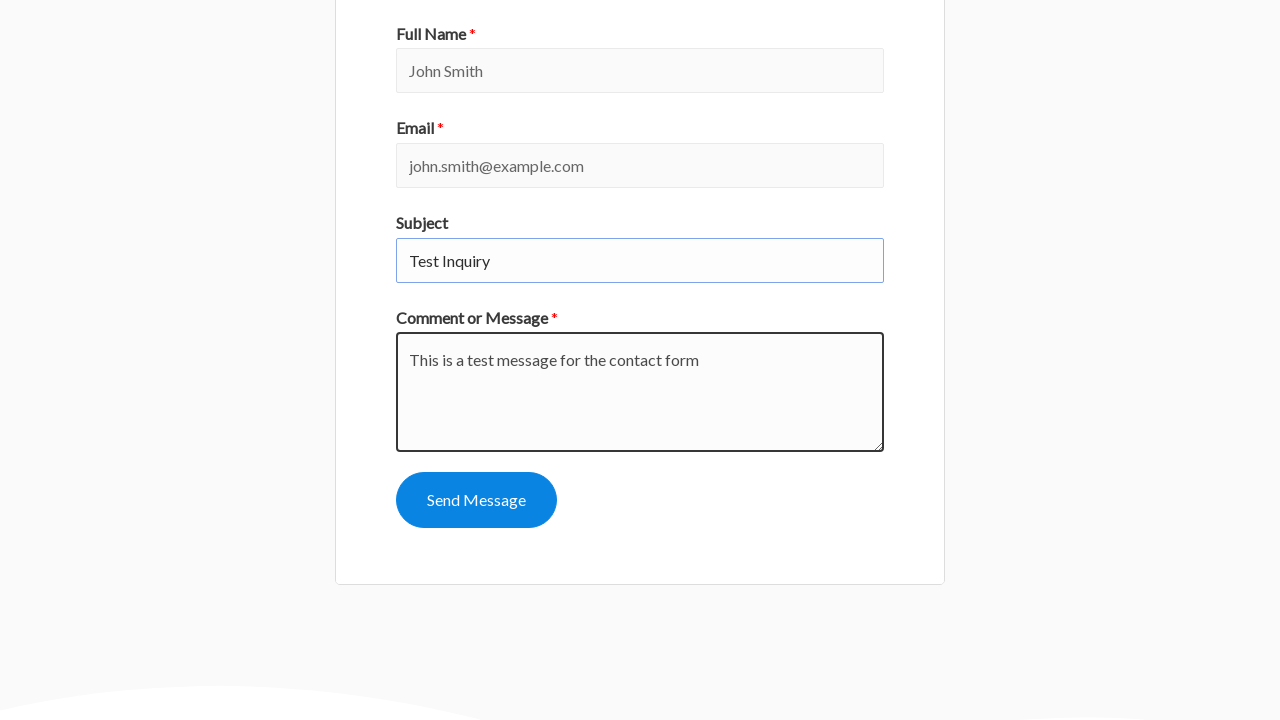

Clicked submit button to send contact form at (476, 500) on xpath=//button[@type='submit']
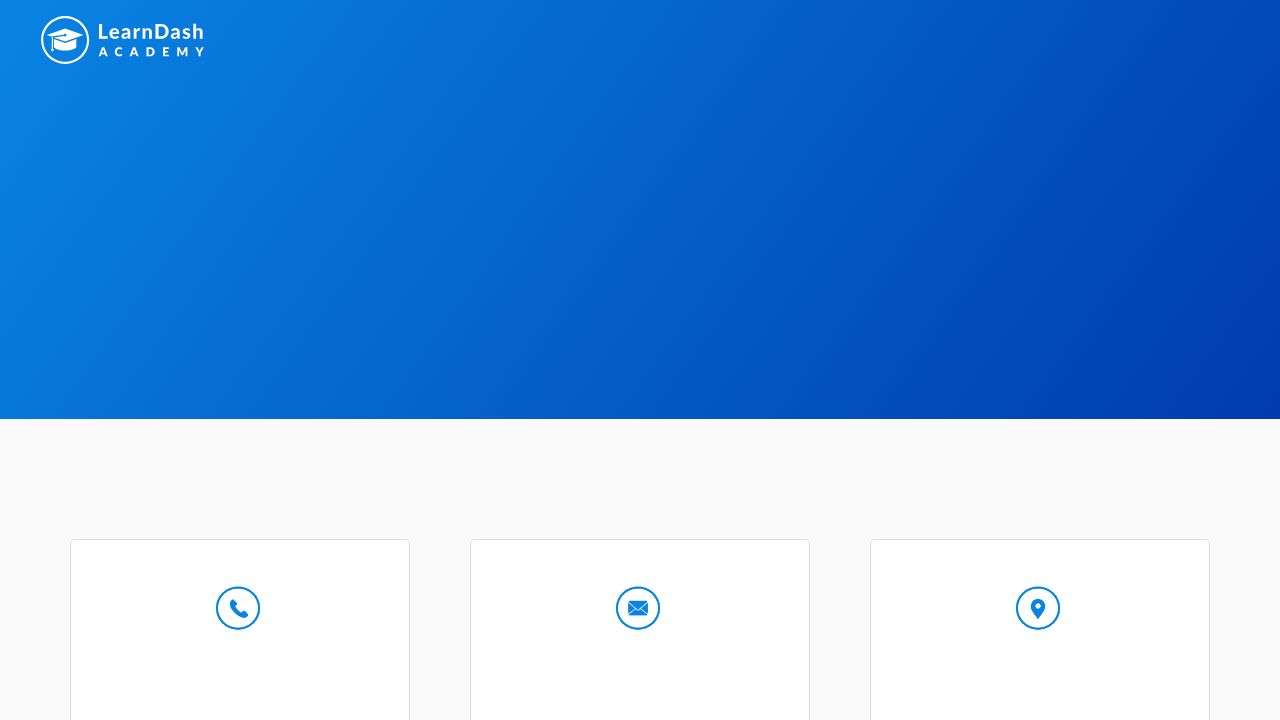

Confirmation message appeared after form submission
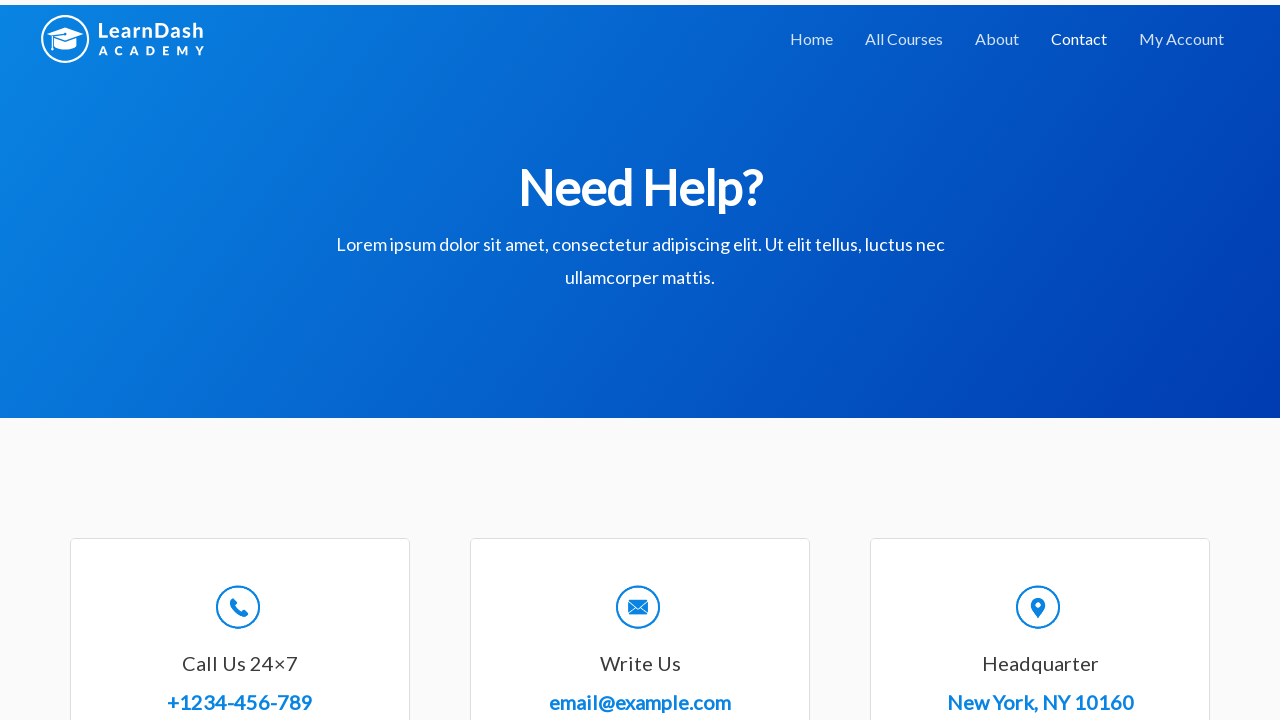

Verified confirmation message is visible - contact form submission successful
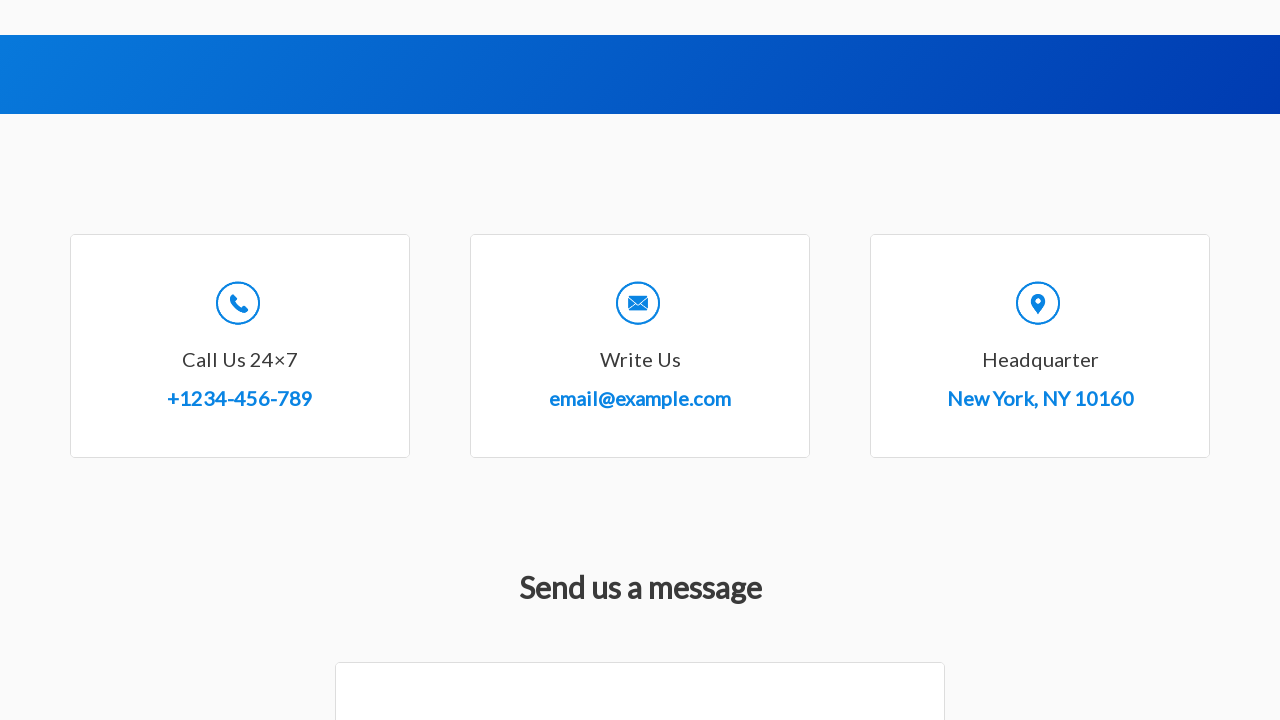

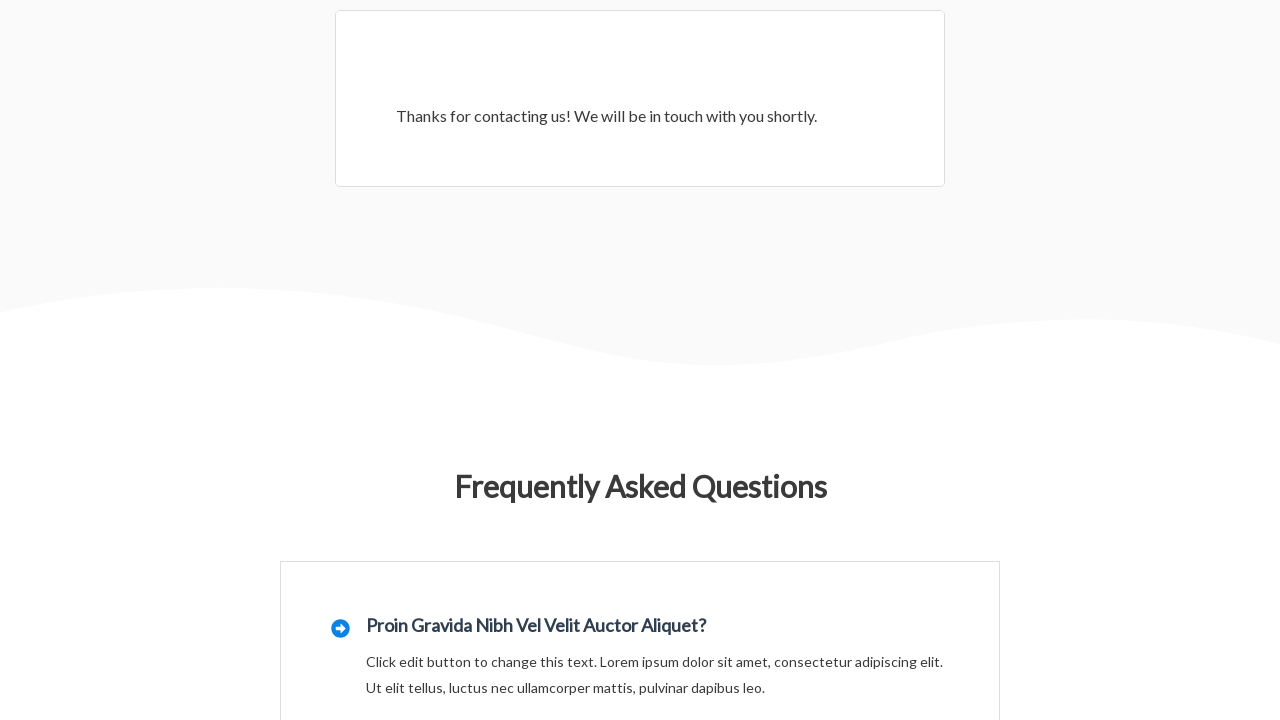